Tests handling of a random popup on vnk.edu.vn by checking if it's displayed and closing it if present

Starting URL: https://vnk.edu.vn/

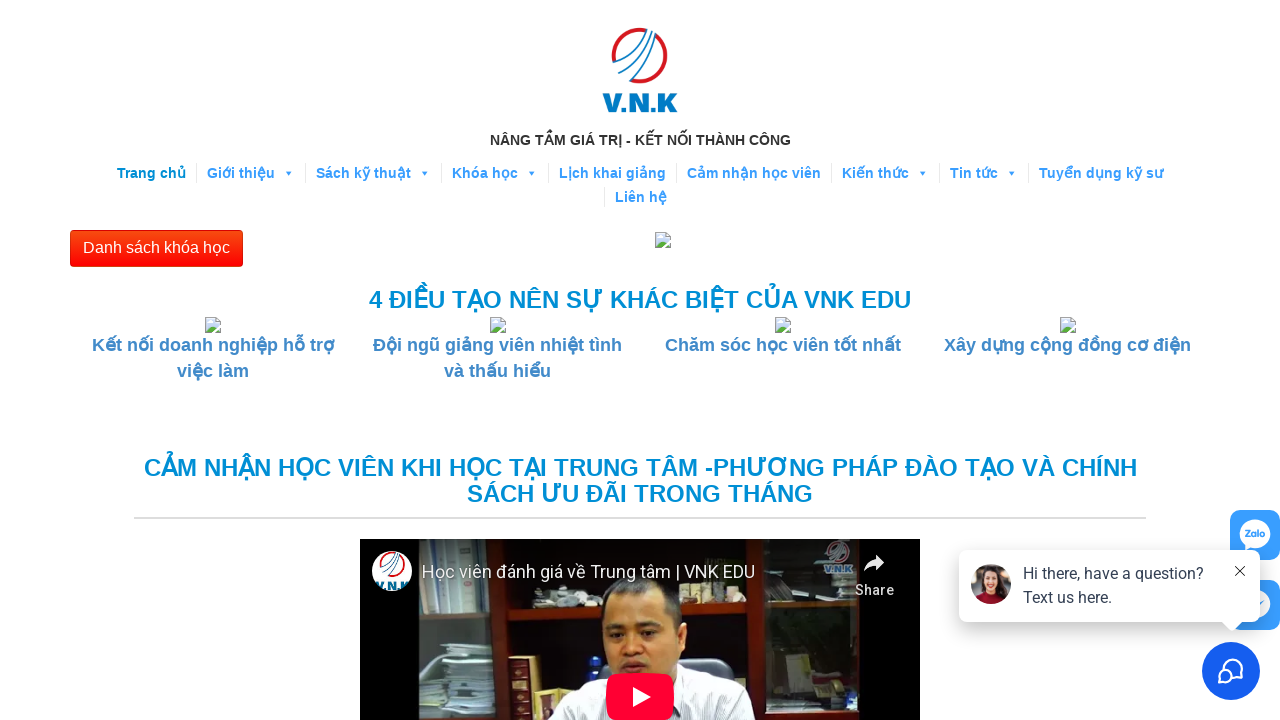

Waited 3 seconds for page to fully load
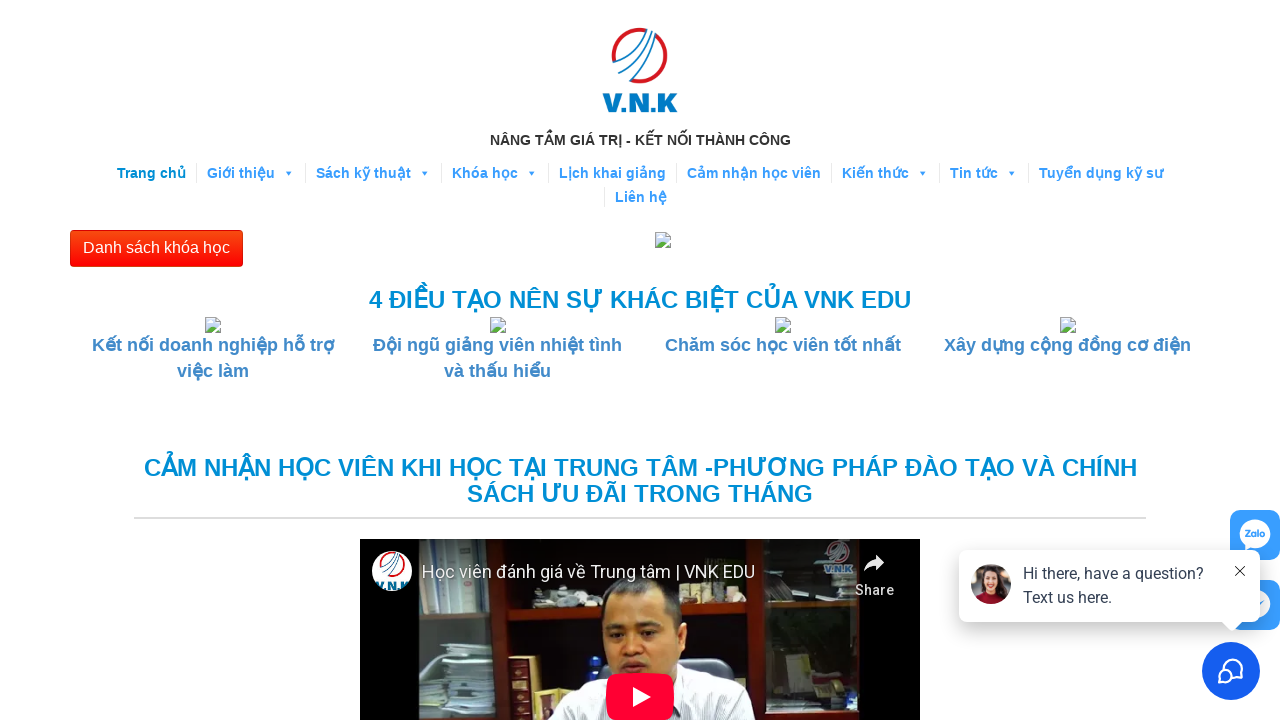

Defined popup selector
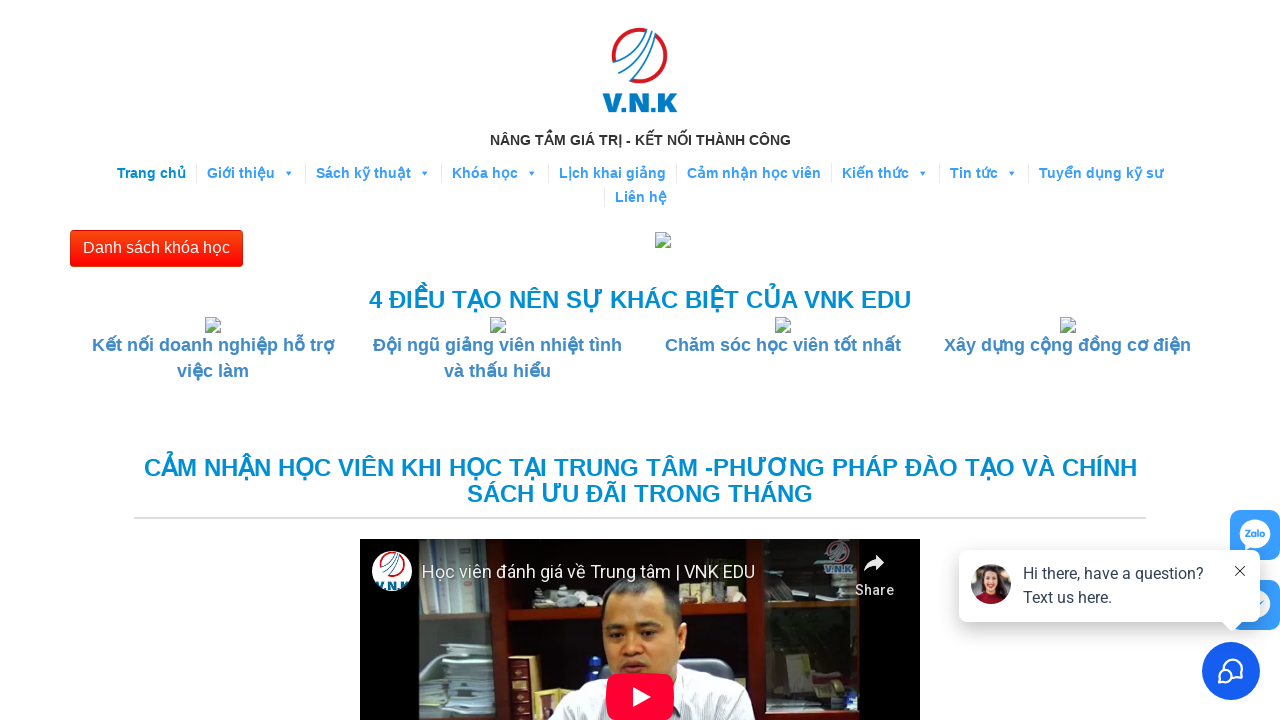

No popup detected on the page
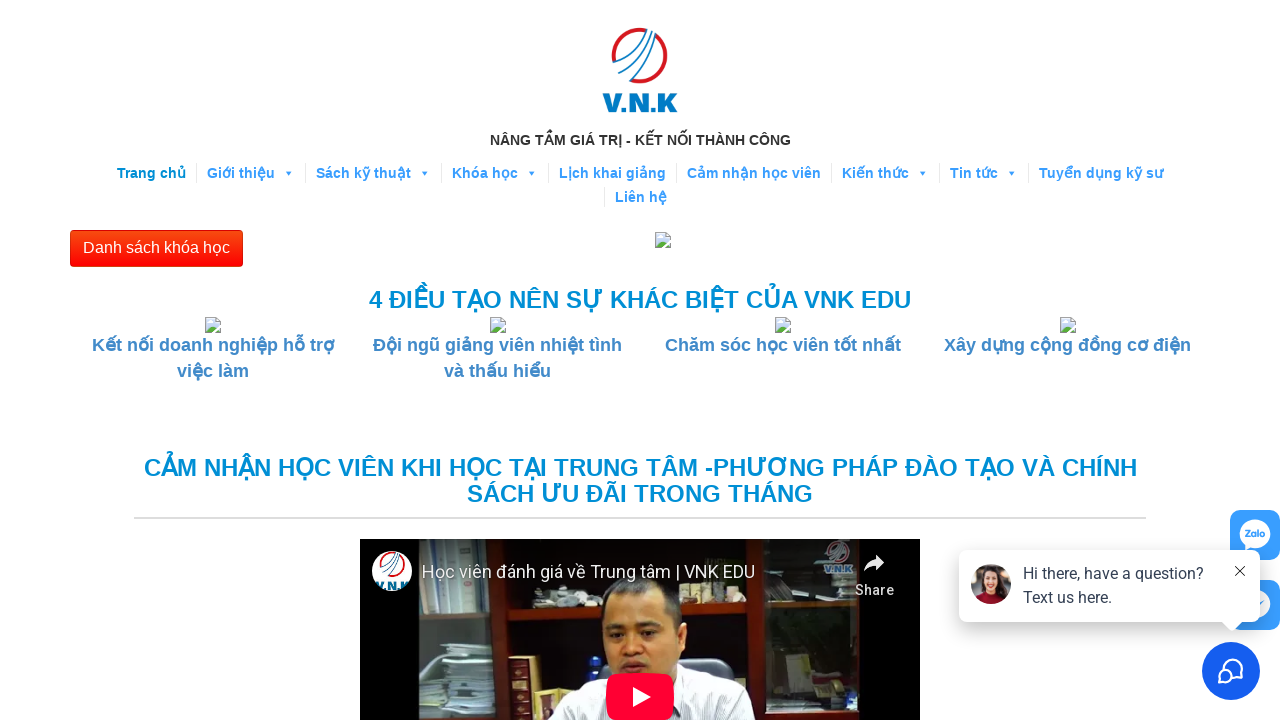

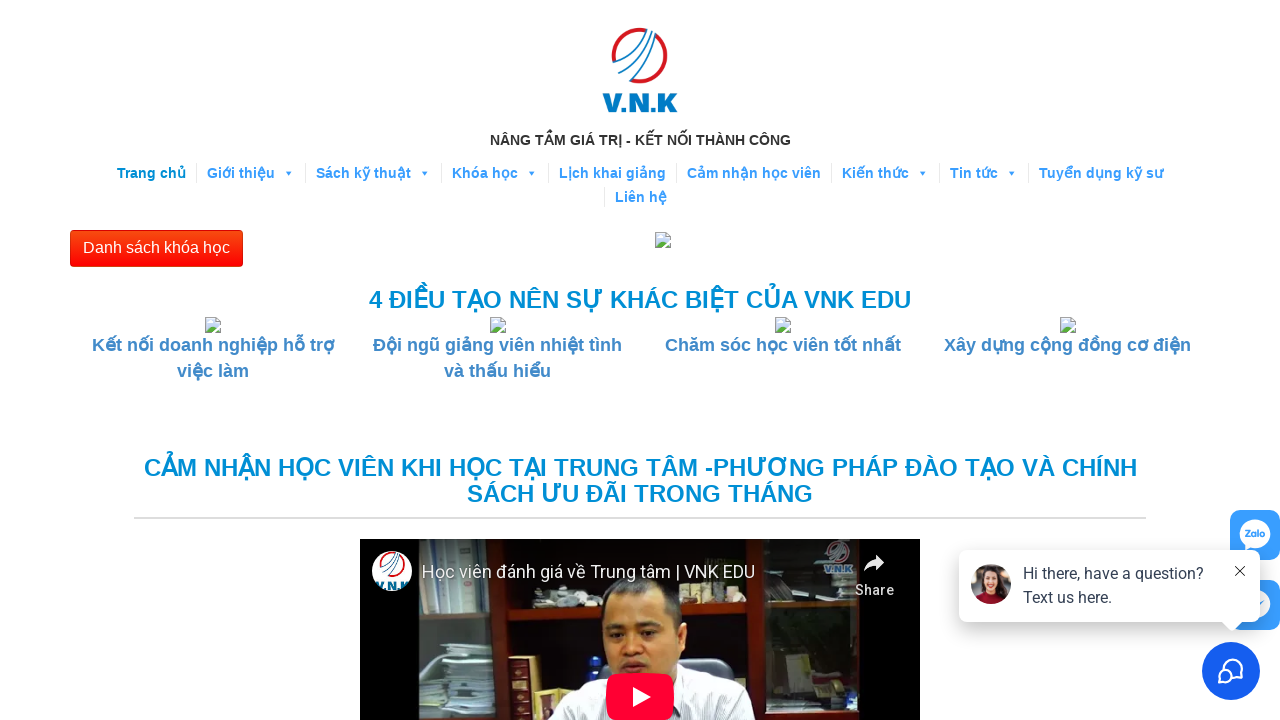